Navigates to the test automation practice page and verifies that links are present on the page, particularly in the broken-links section.

Starting URL: https://testautomationpractice.blogspot.com/

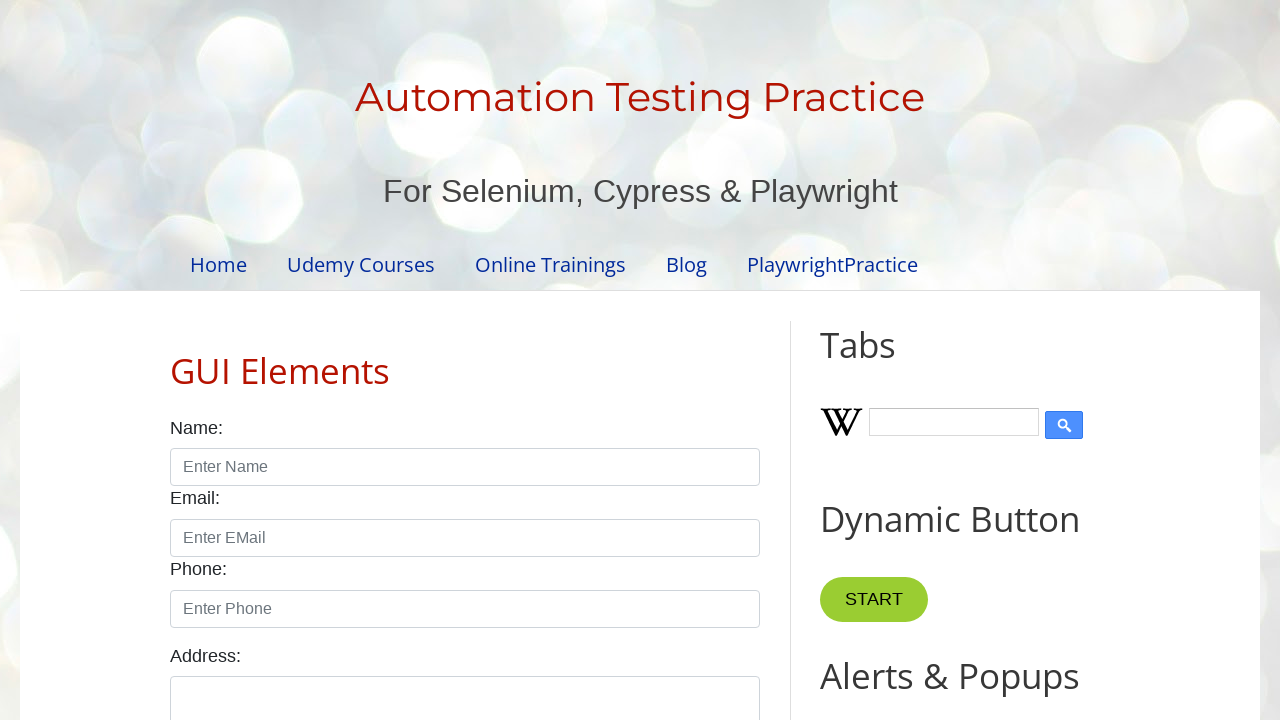

Navigated to test automation practice page
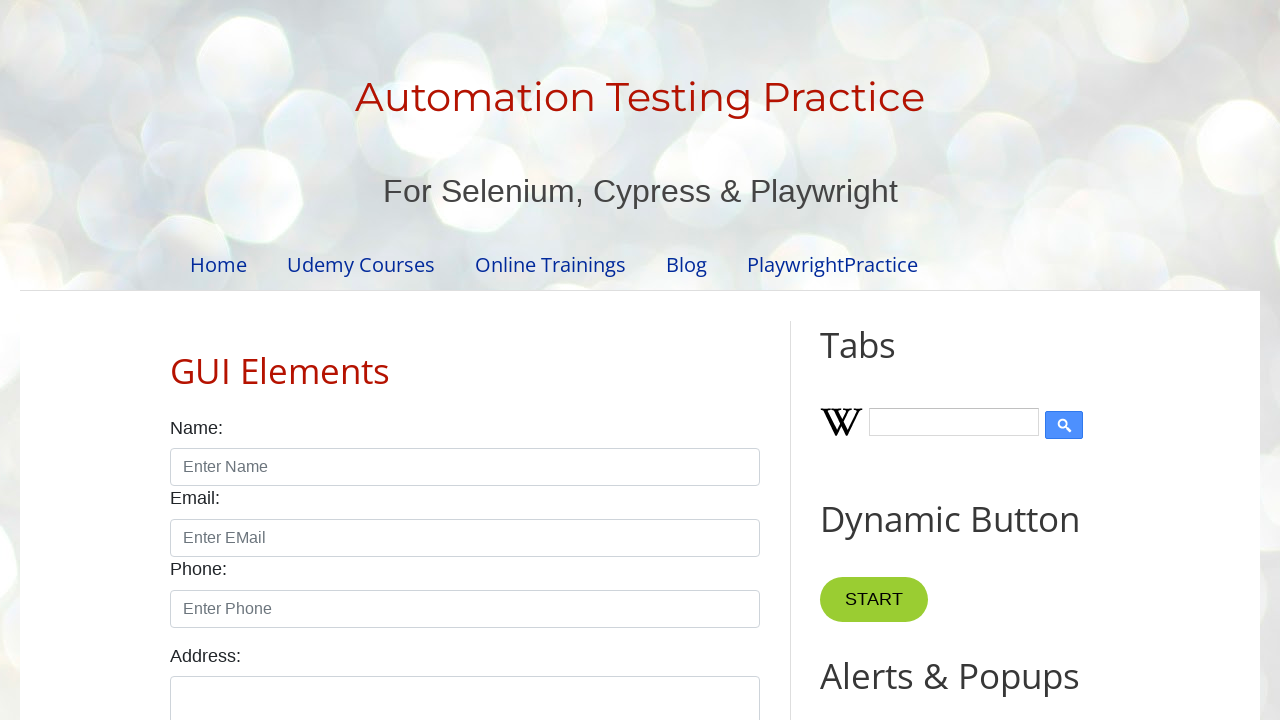

Waited for links to be present on the page
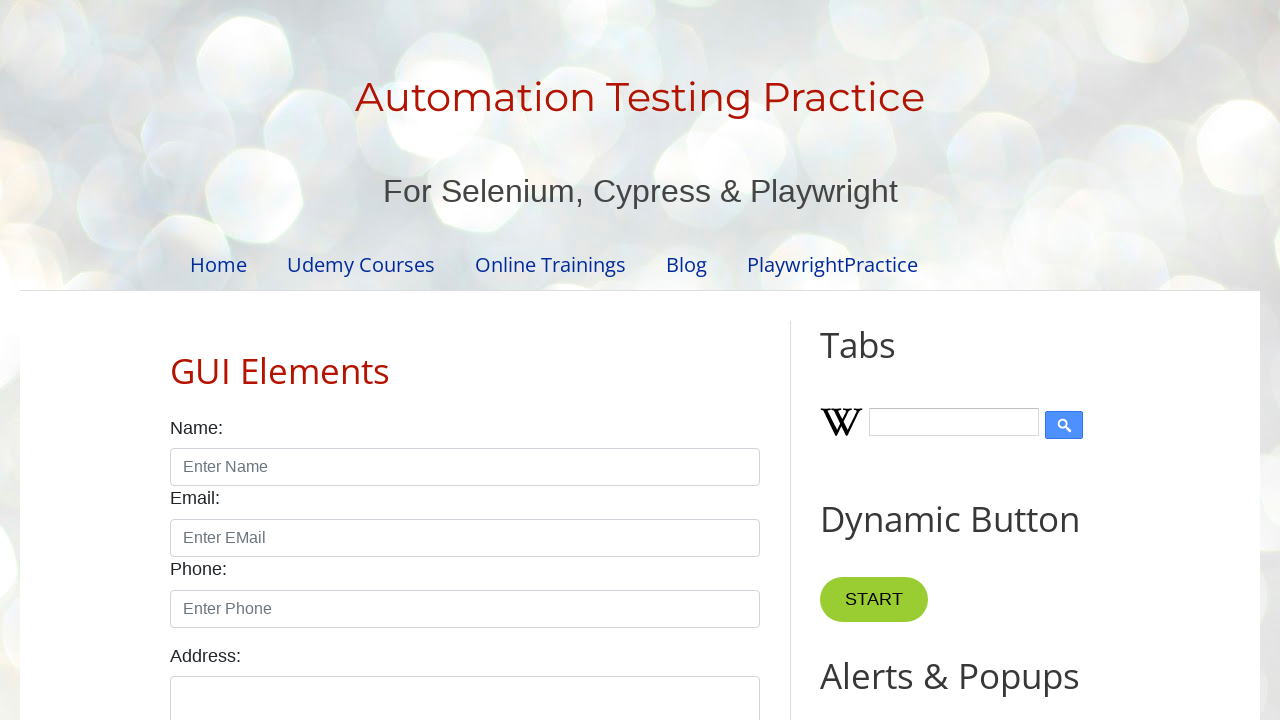

Verified broken-links section exists on the page
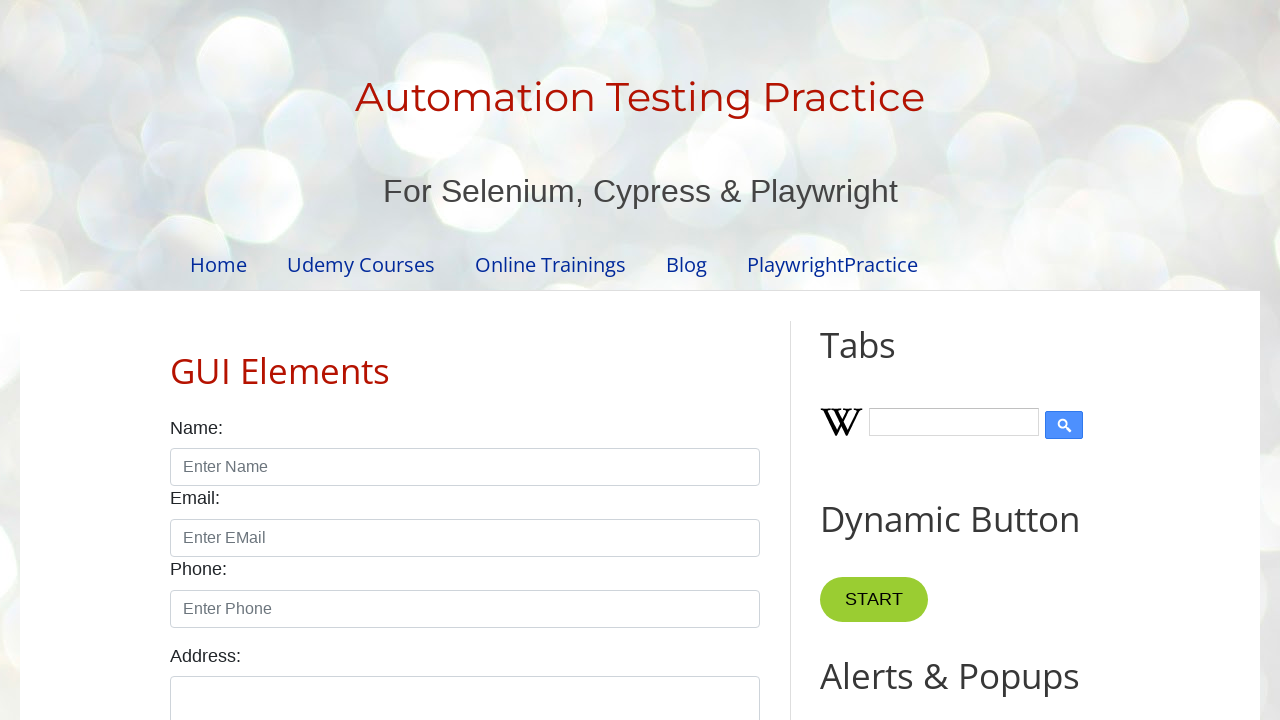

Verified links are present in the broken-links section
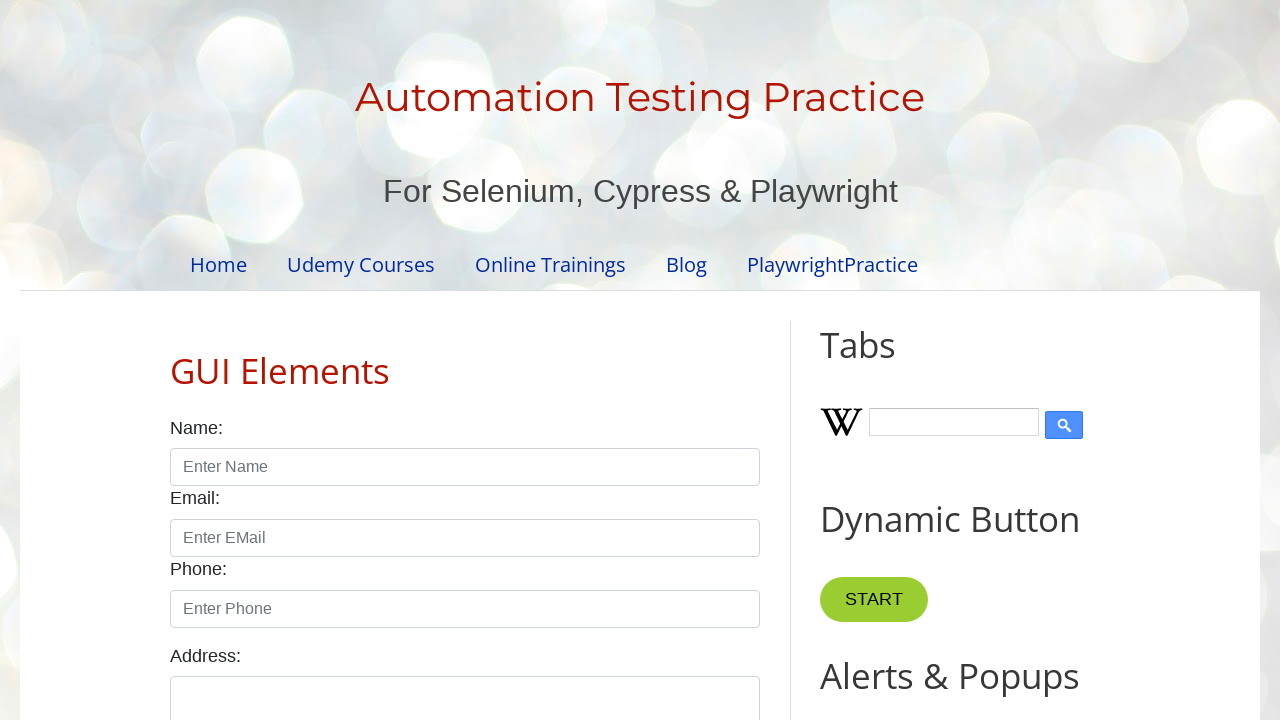

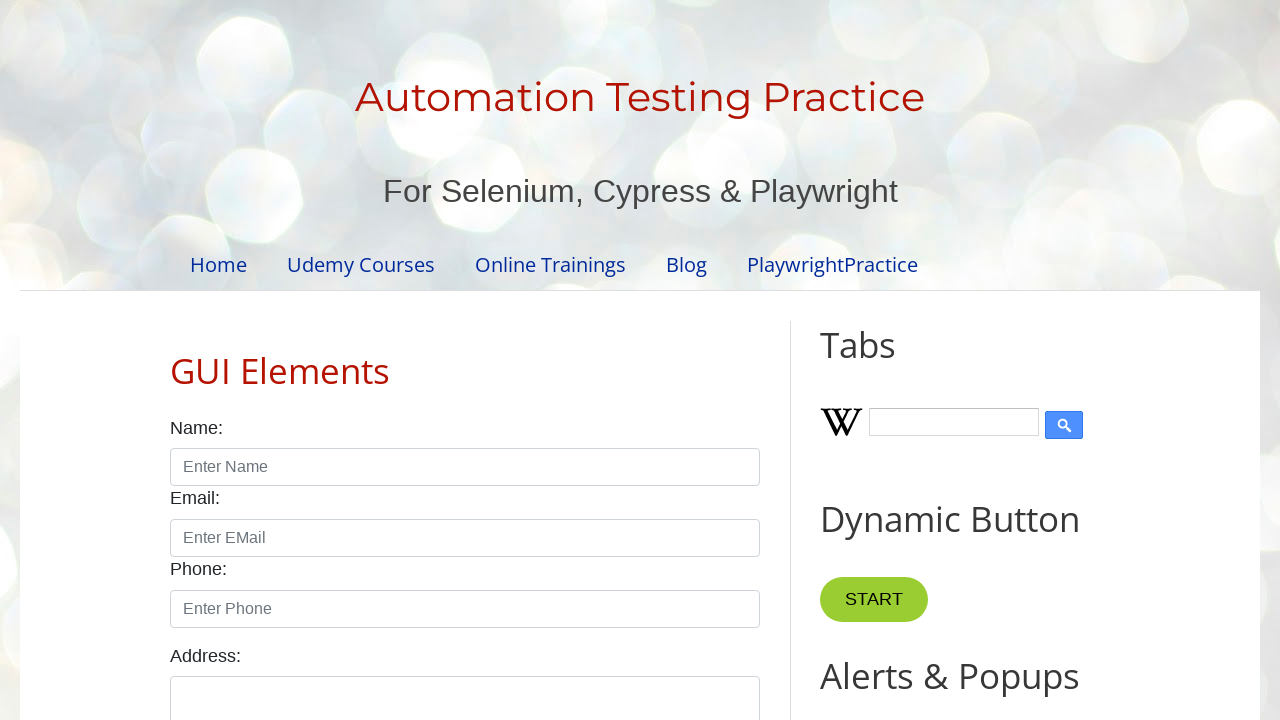